Navigates to a portfolio website and verifies it loads successfully by setting a specific viewport size and waiting for the page to render.

Starting URL: https://fahmiwazu.github.io/docs-portfolio

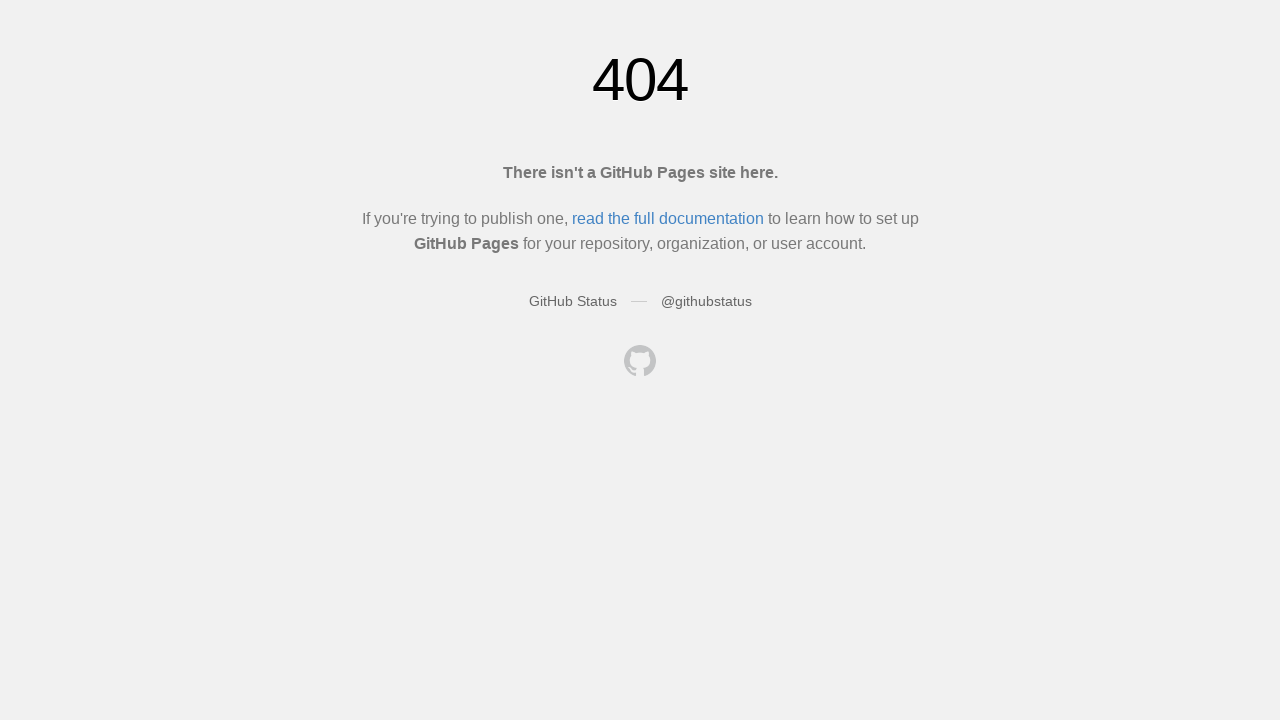

Set viewport size to 1920x1080
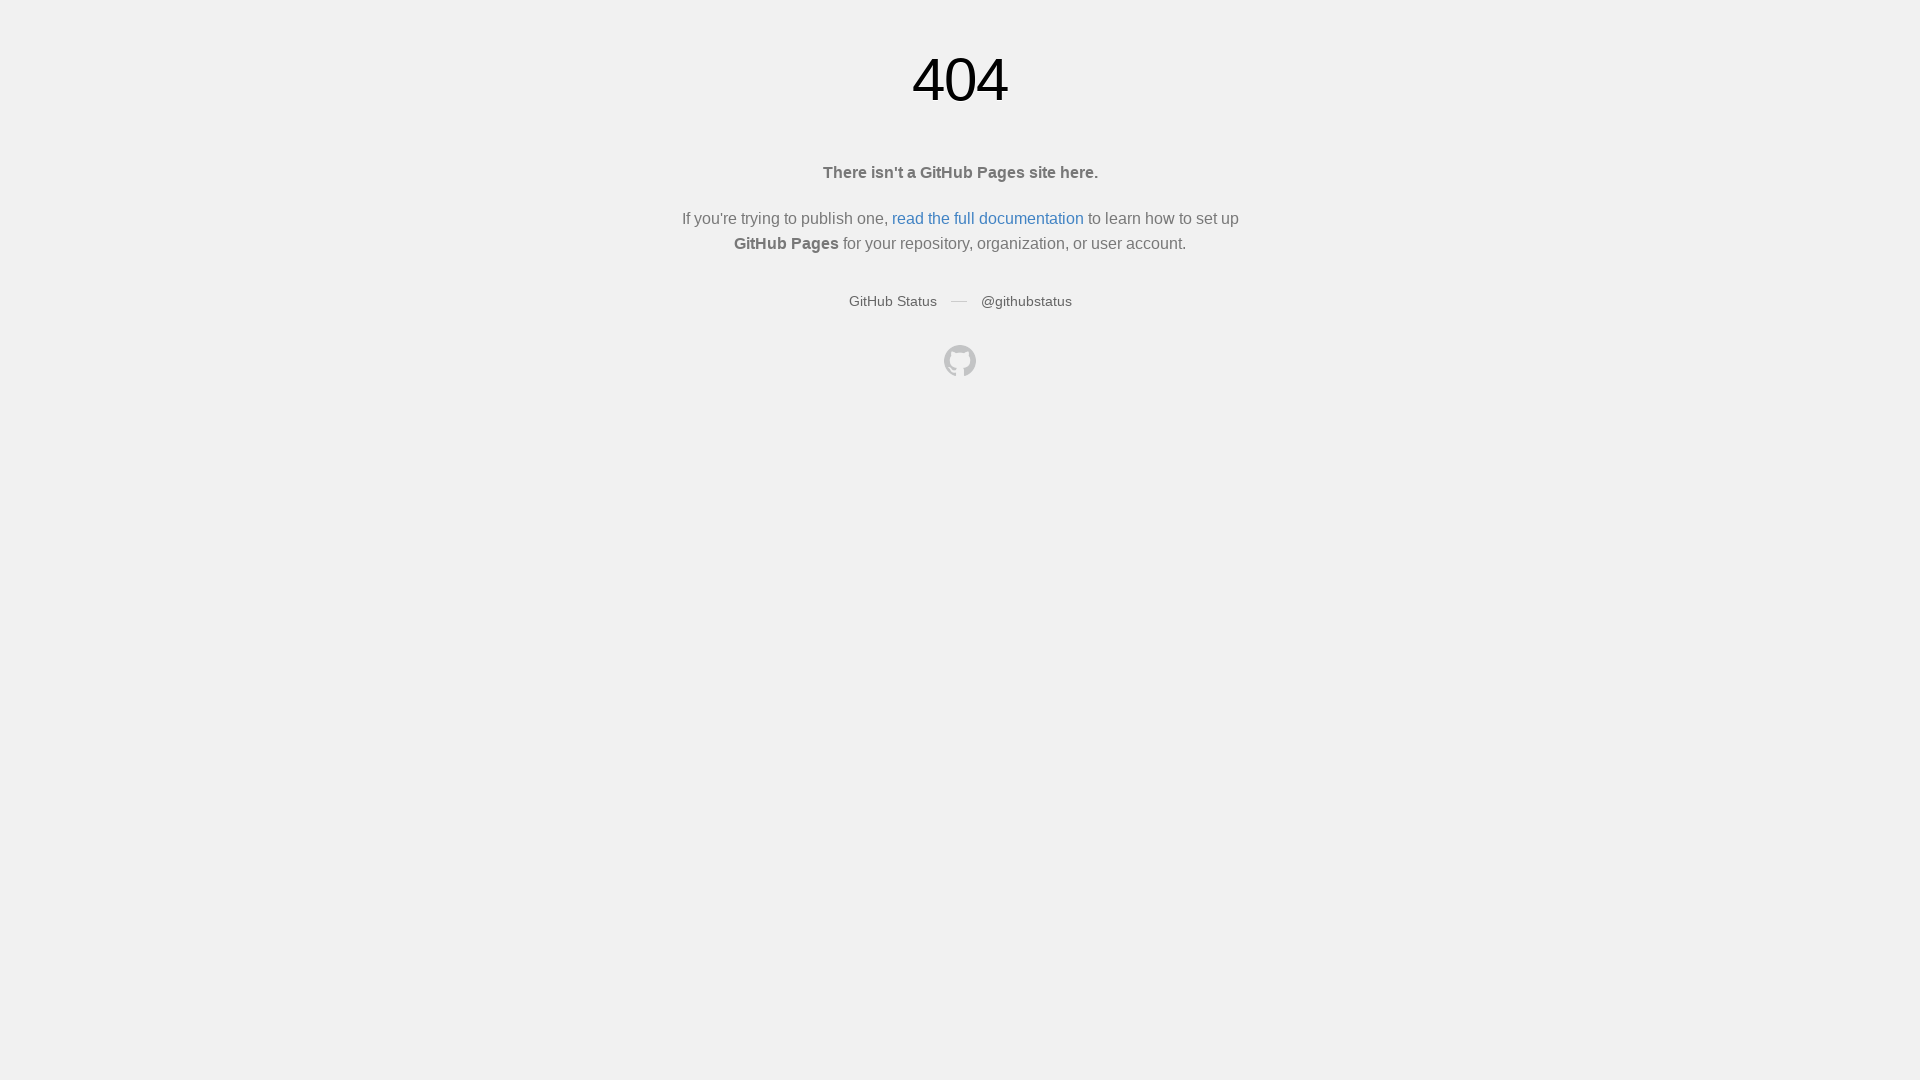

Waited for page to reach networkidle state
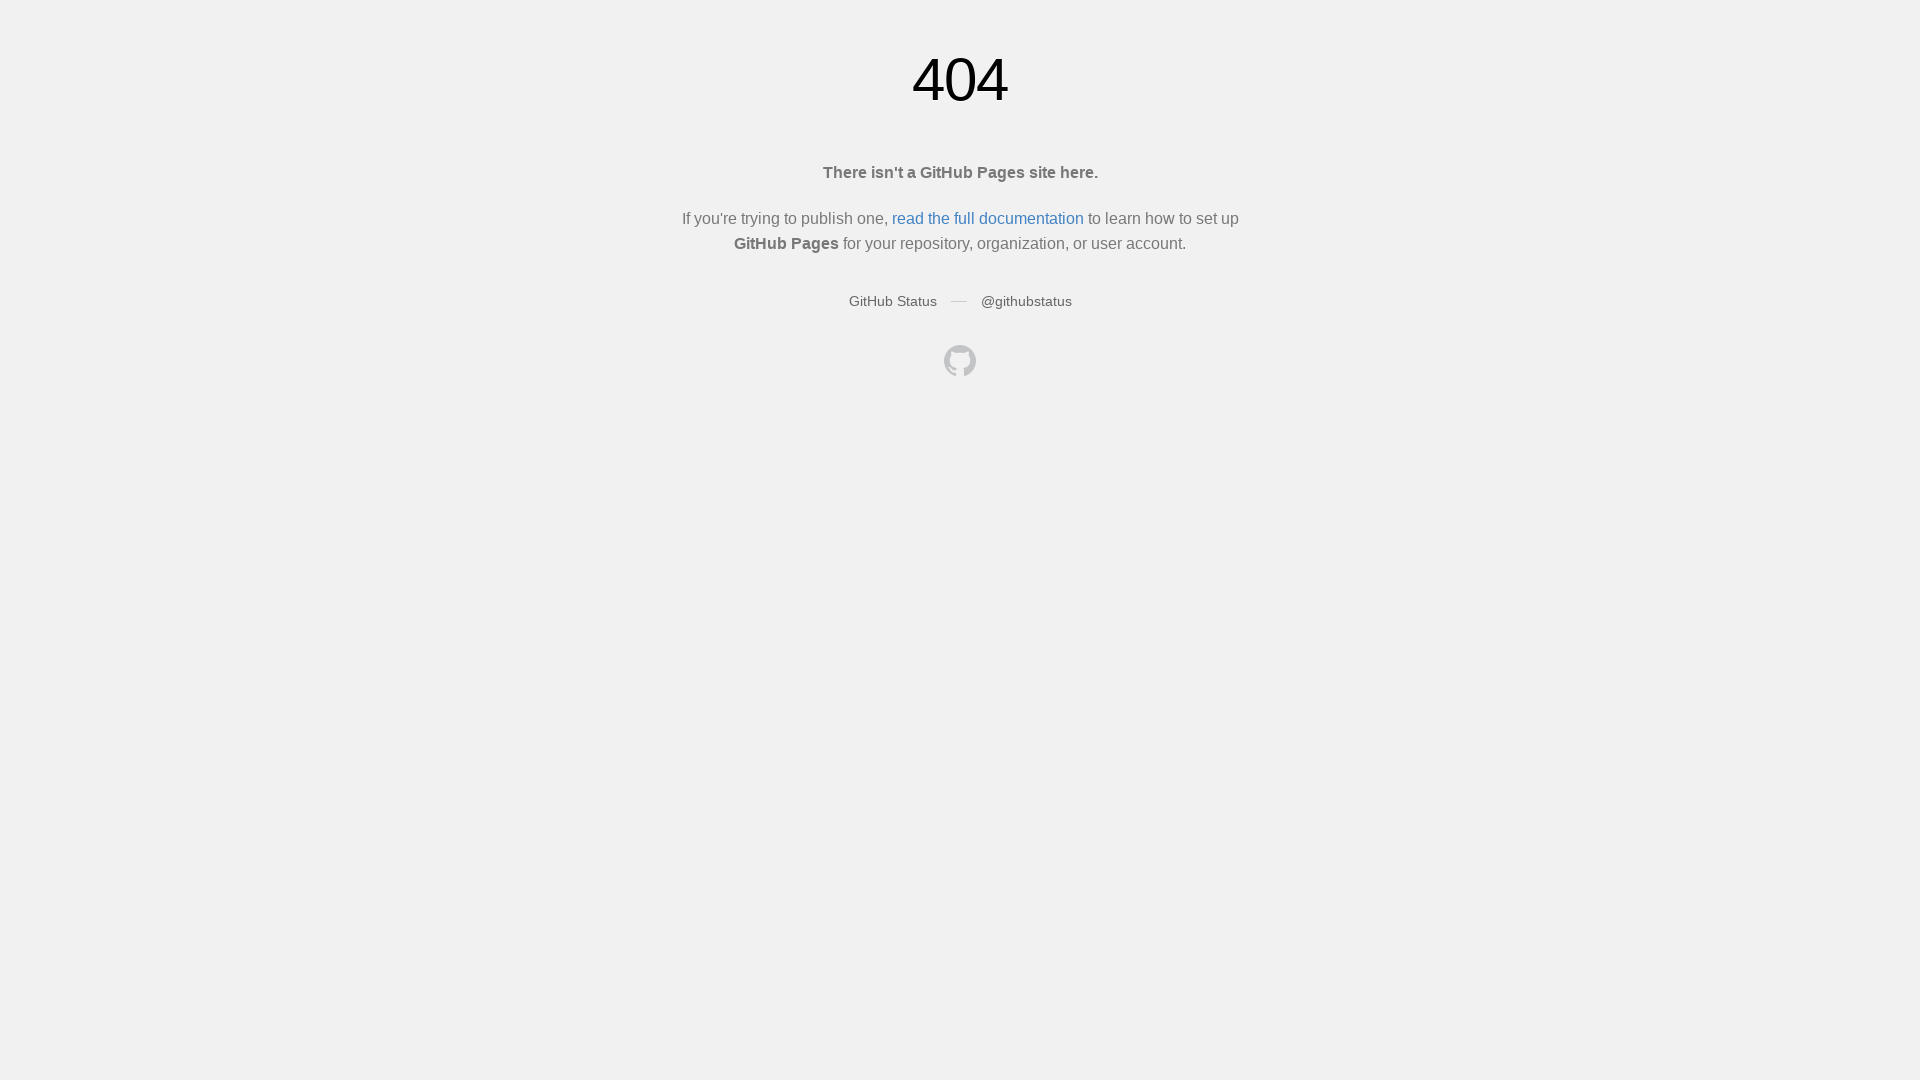

Verified page loaded by confirming body element is present
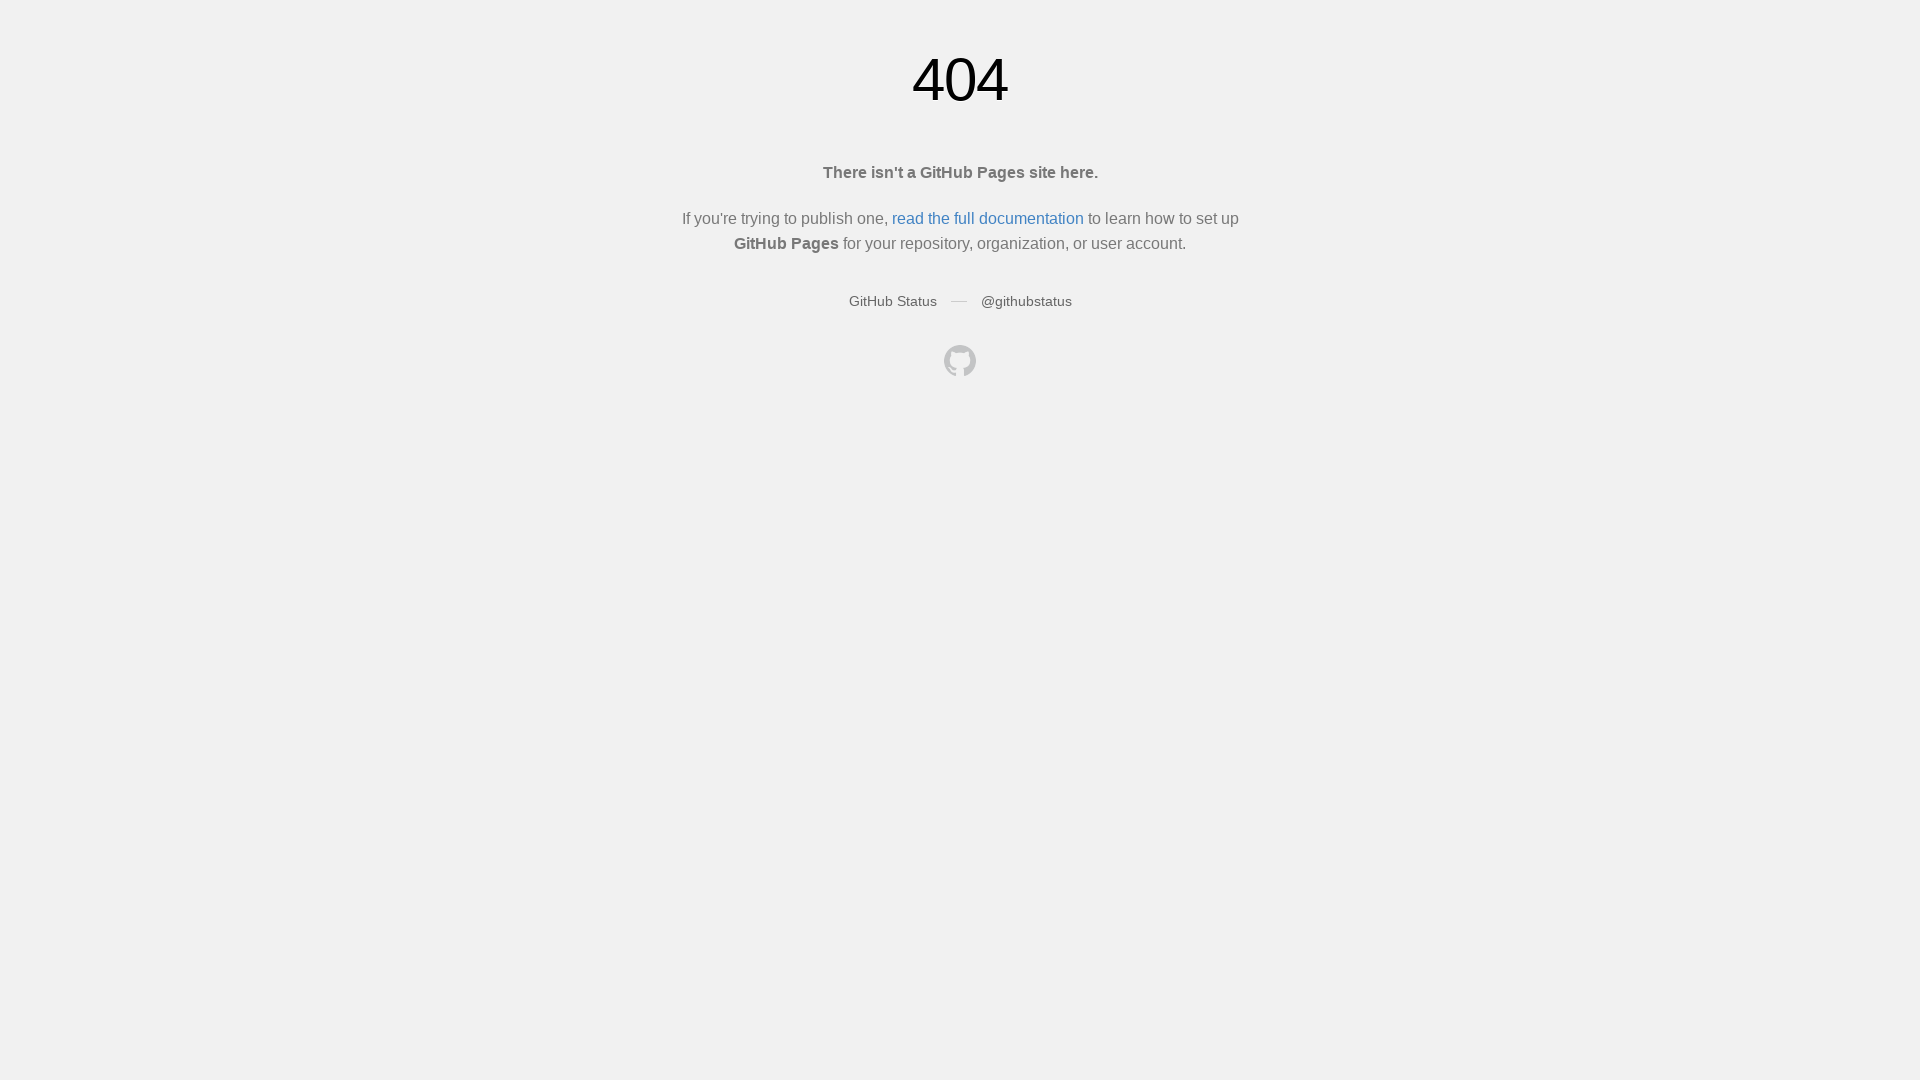

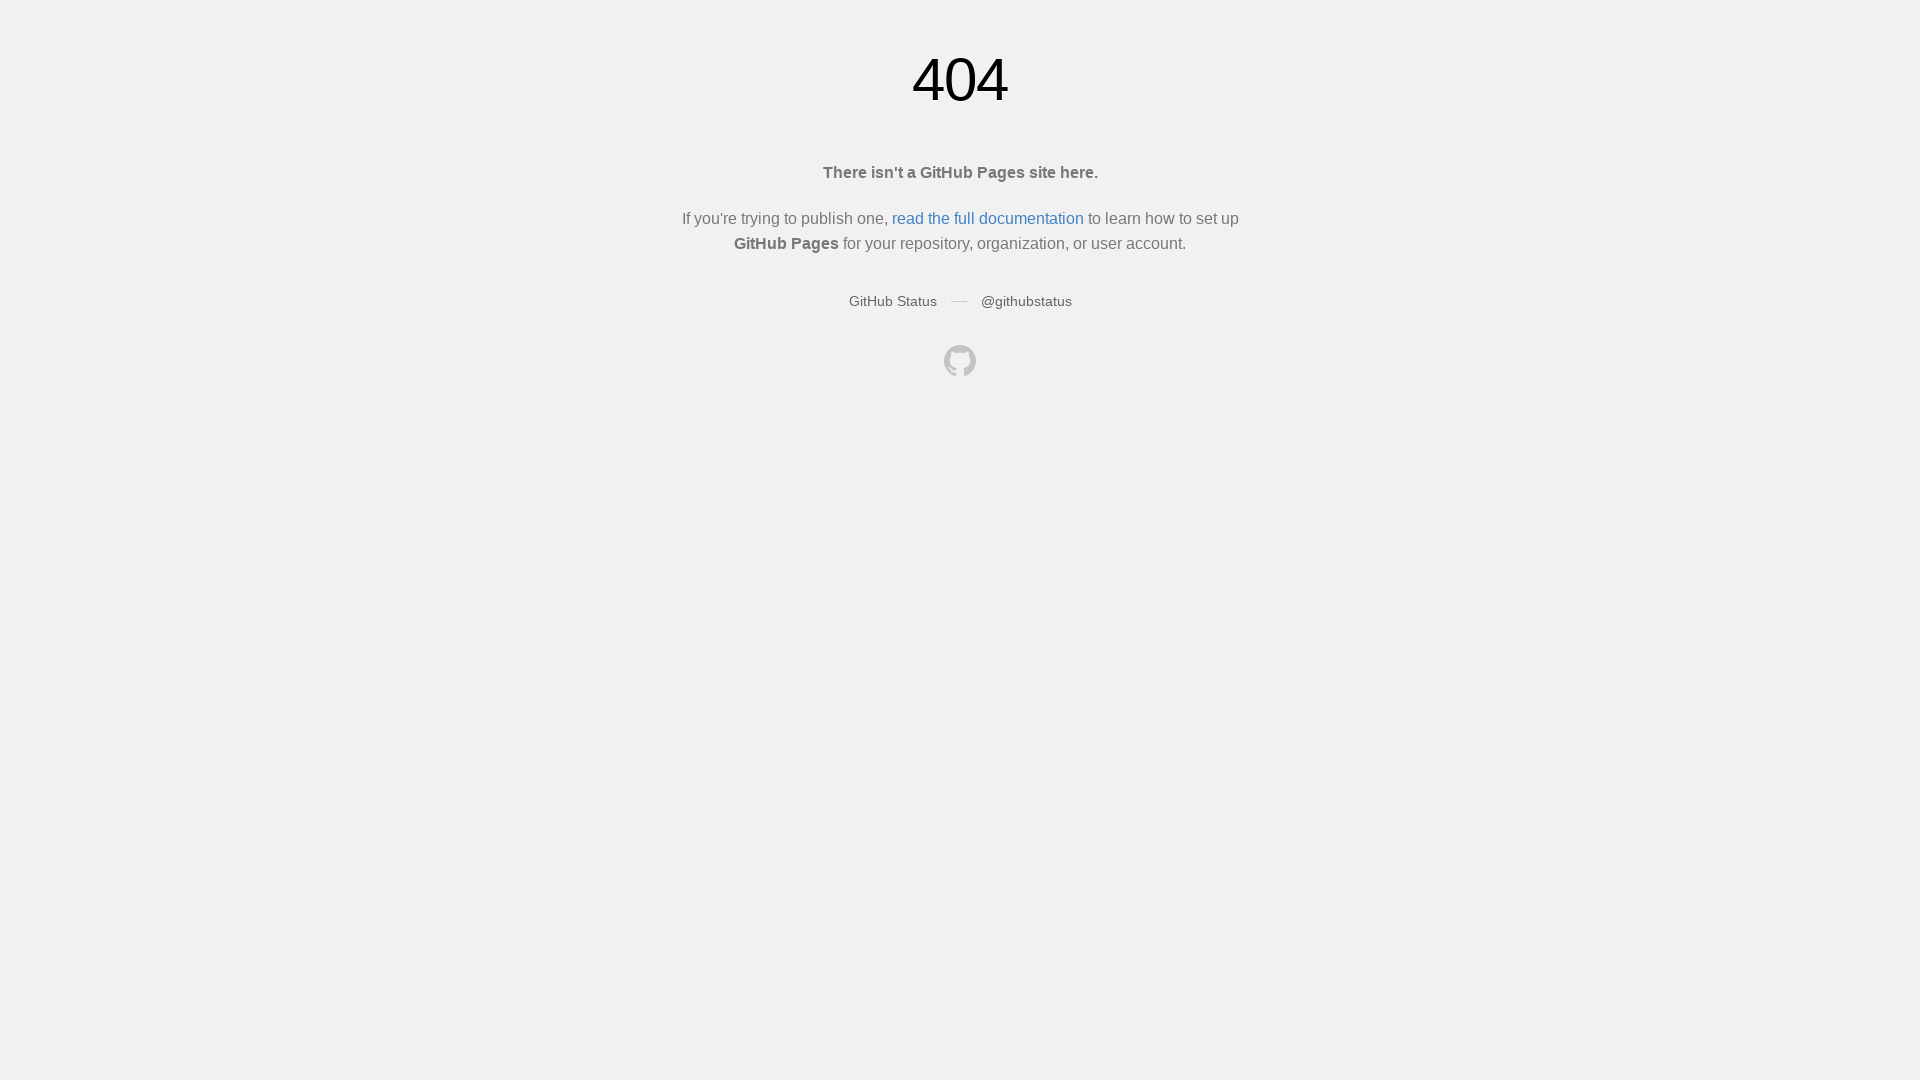